Tests frame navigation and interaction by switching between single and nested iframes, entering text in input fields within frames

Starting URL: http://demo.automationtesting.in/Register.html

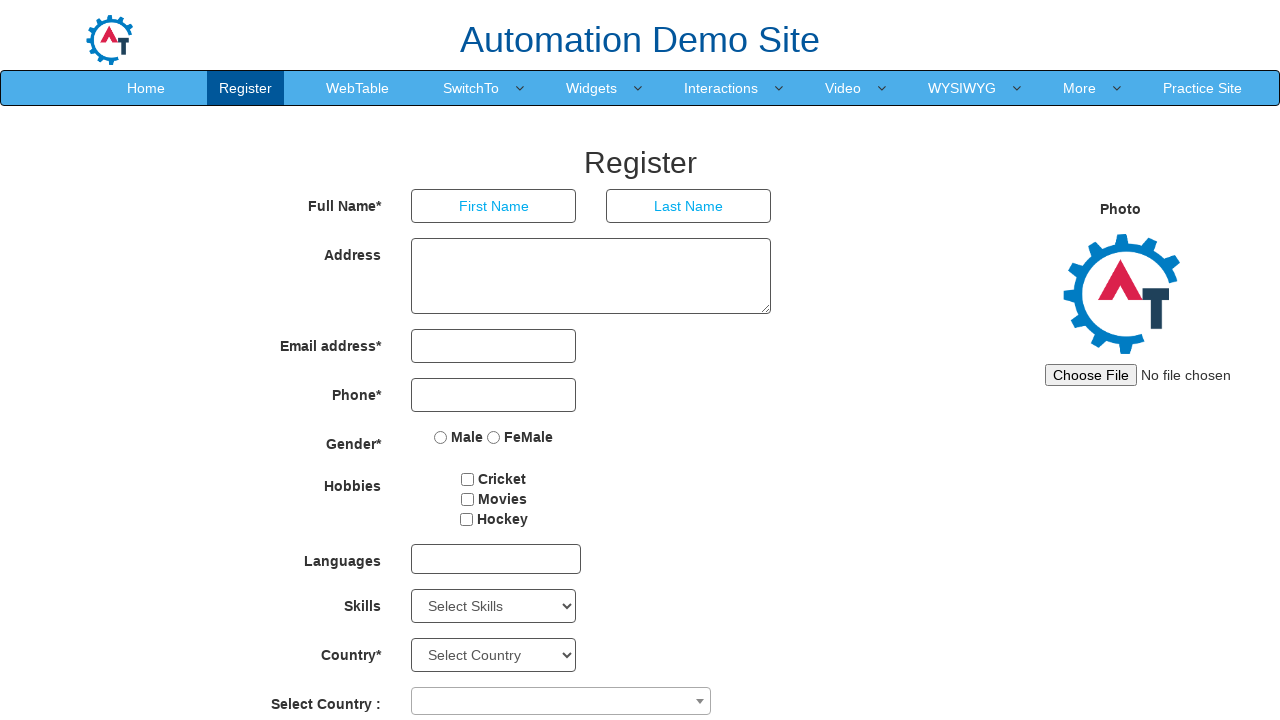

Hovered over Switch menu to reveal submenu at (471, 88) on xpath=//a[contains(text(),'Switch')]
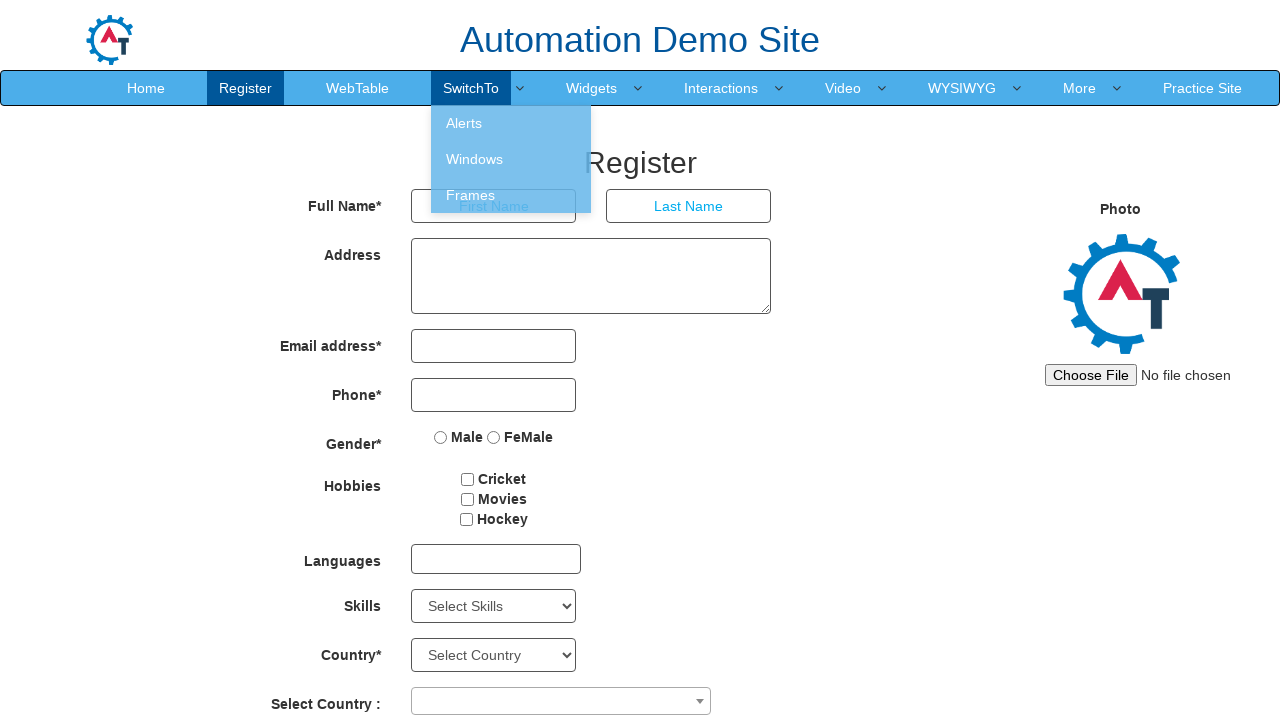

Clicked on Frames submenu option at (511, 195) on xpath=//a[contains(text(),'Frames')]
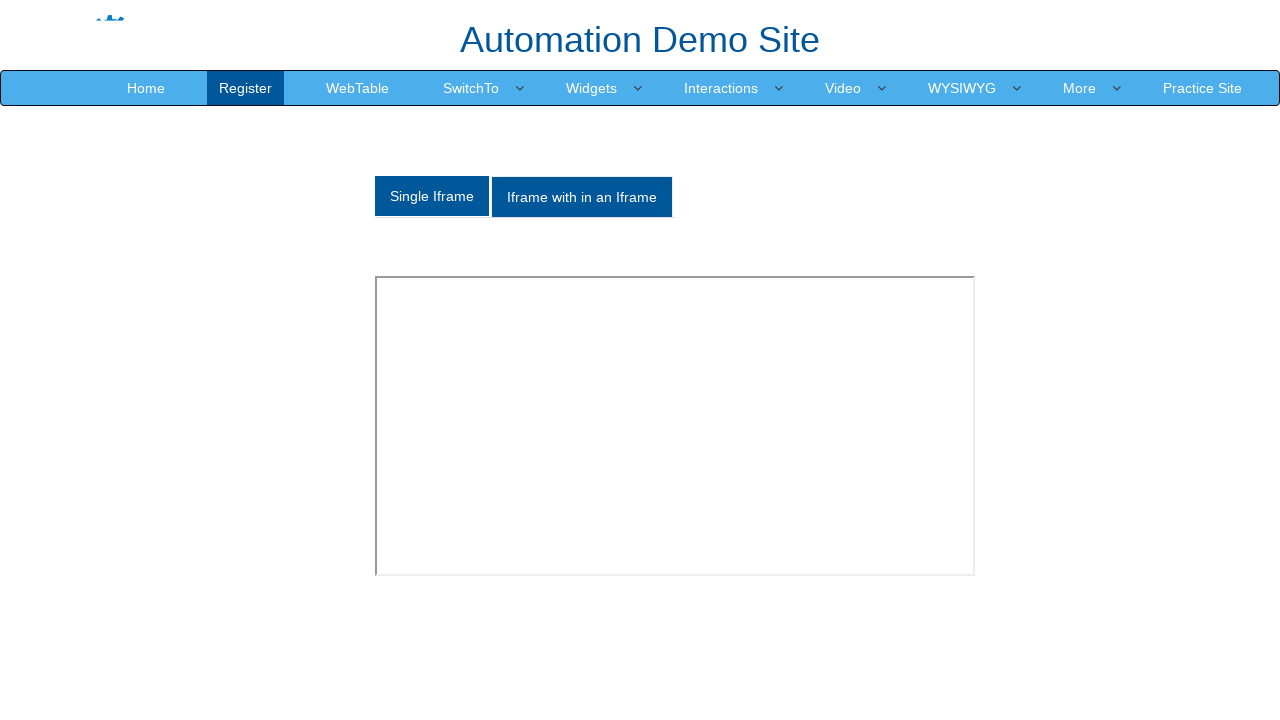

Clicked on Single Frame tab at (432, 196) on xpath=//ul[@class='nav nav-tabs ']/li/a >> nth=0
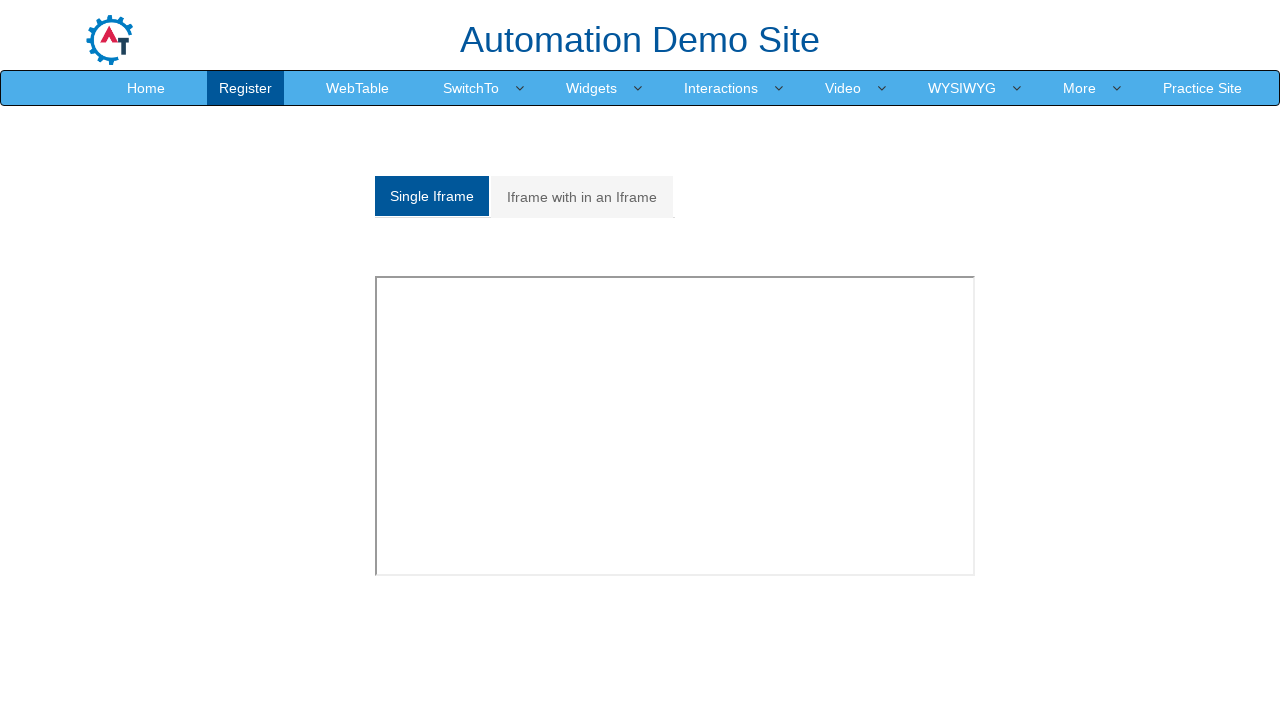

Switched to single frame and entered text 'Vreau concediu' in input field on iframe[id='singleframe'] >> internal:control=enter-frame >> xpath=//input[@type=
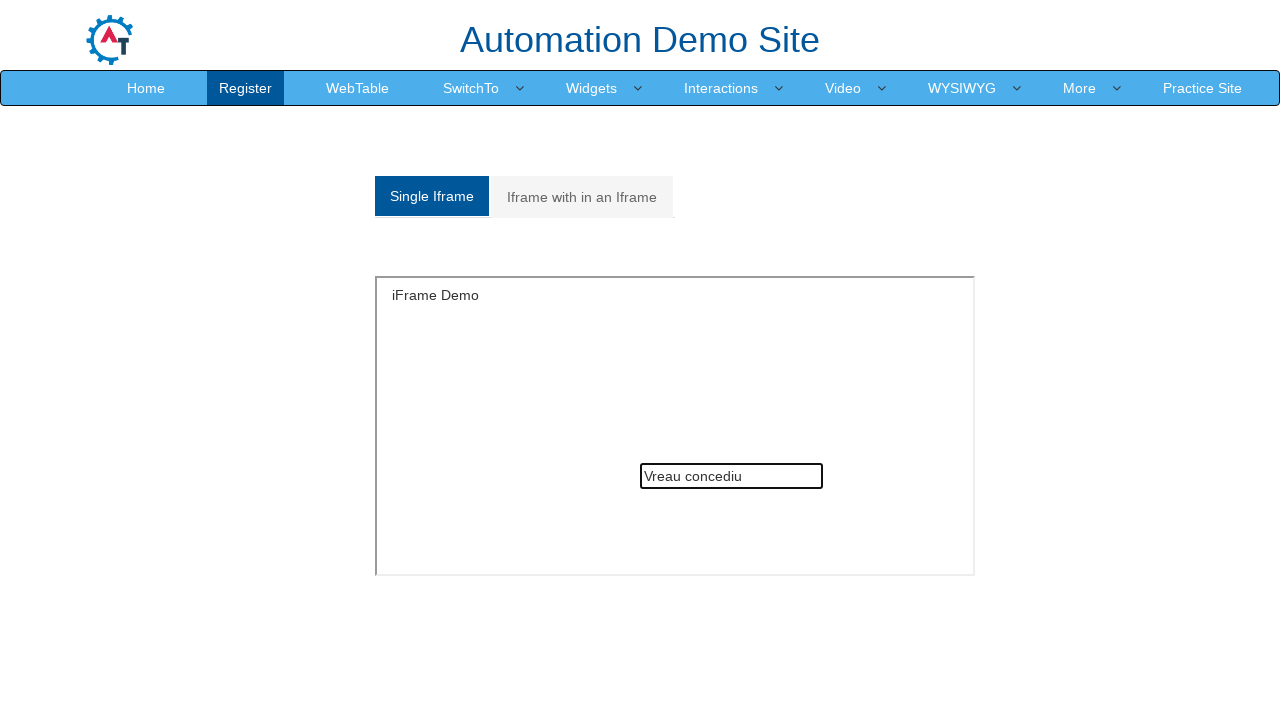

Clicked on Iframe in Iframe tab at (582, 197) on xpath=//ul[@class='nav nav-tabs ']/li/a >> nth=1
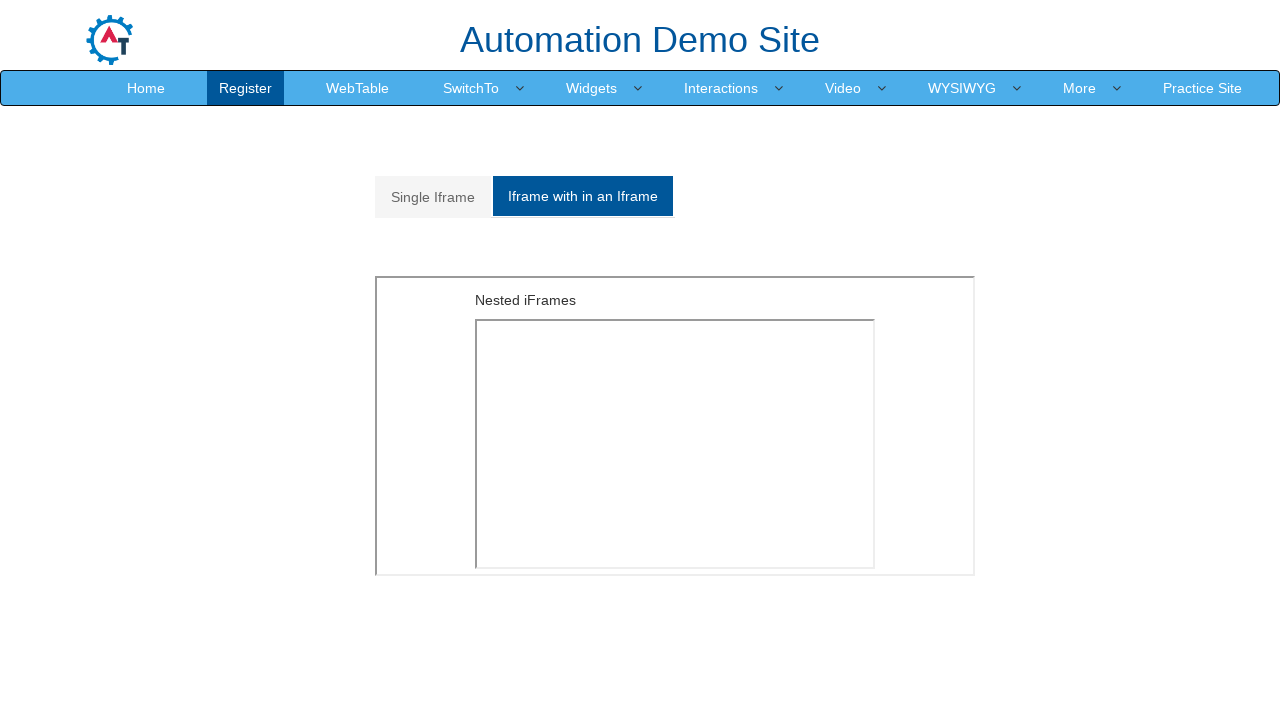

Switched to nested frames and entered text 'Cel mai tare din parcare' in inner frame input field on xpath=//iframe[@src='MultipleFrames.html'] >> internal:control=enter-frame >> xp
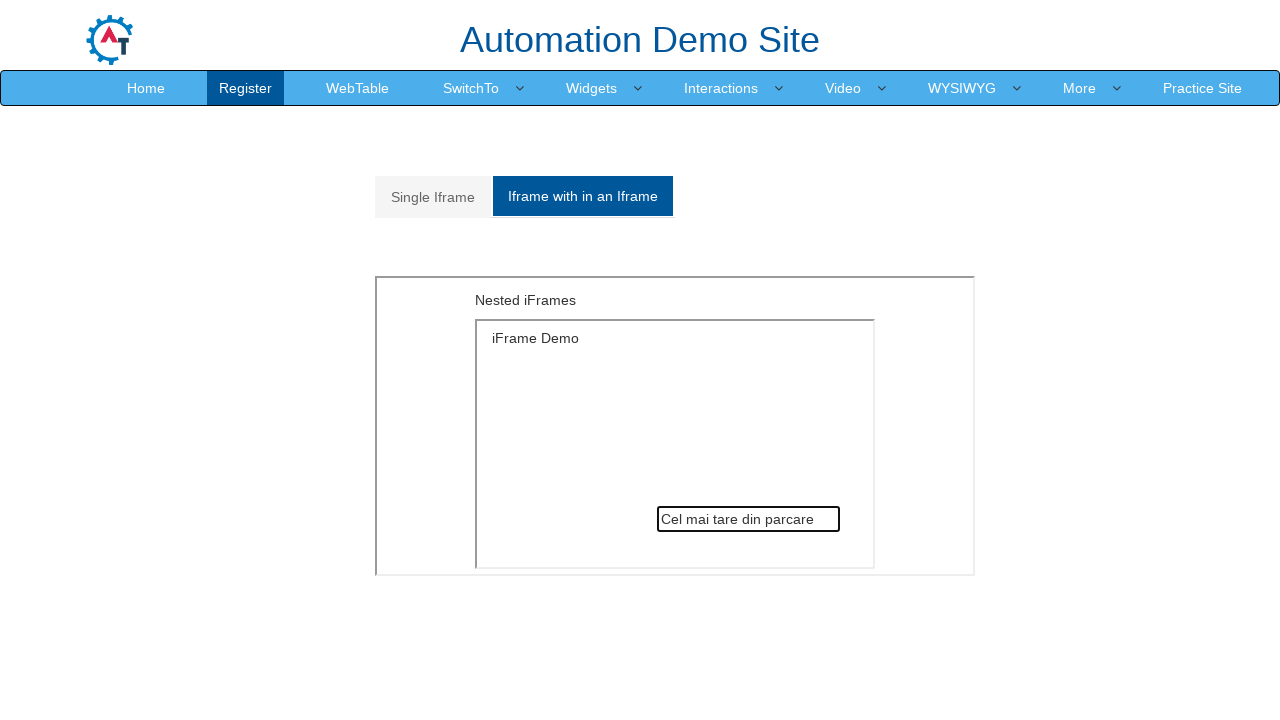

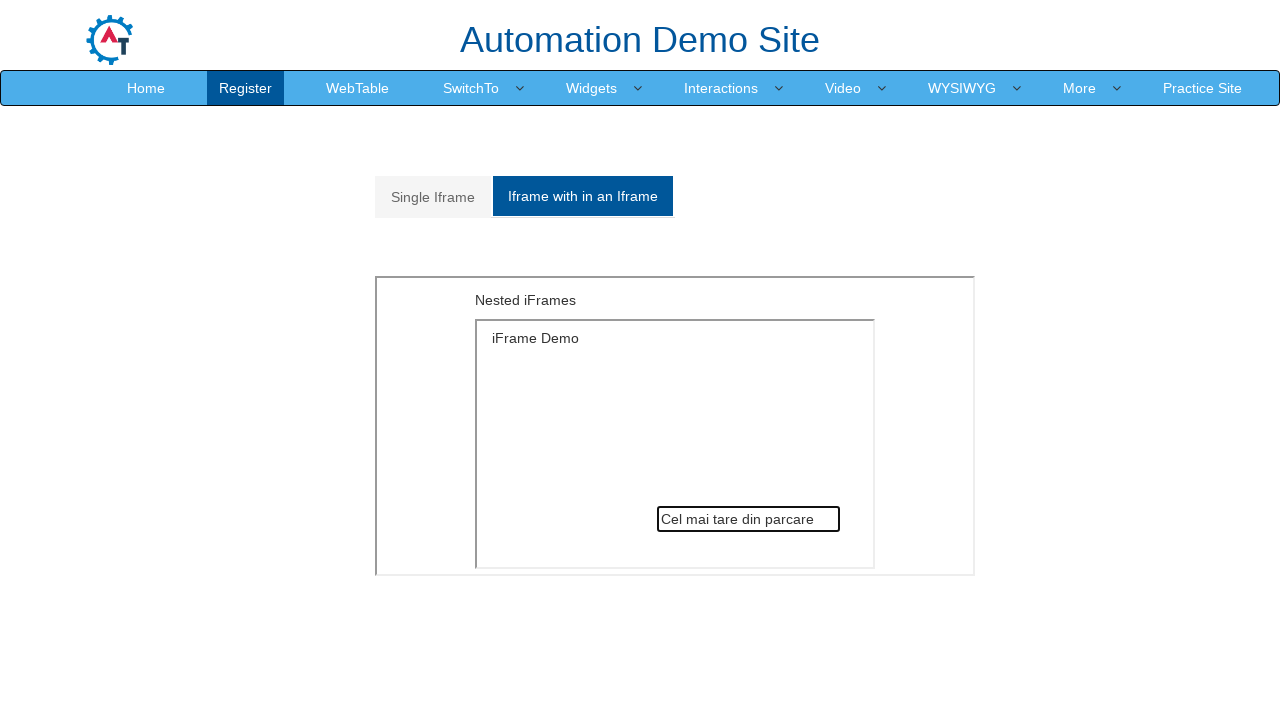